Tests that clear completed button is hidden when no items are completed

Starting URL: https://demo.playwright.dev/todomvc

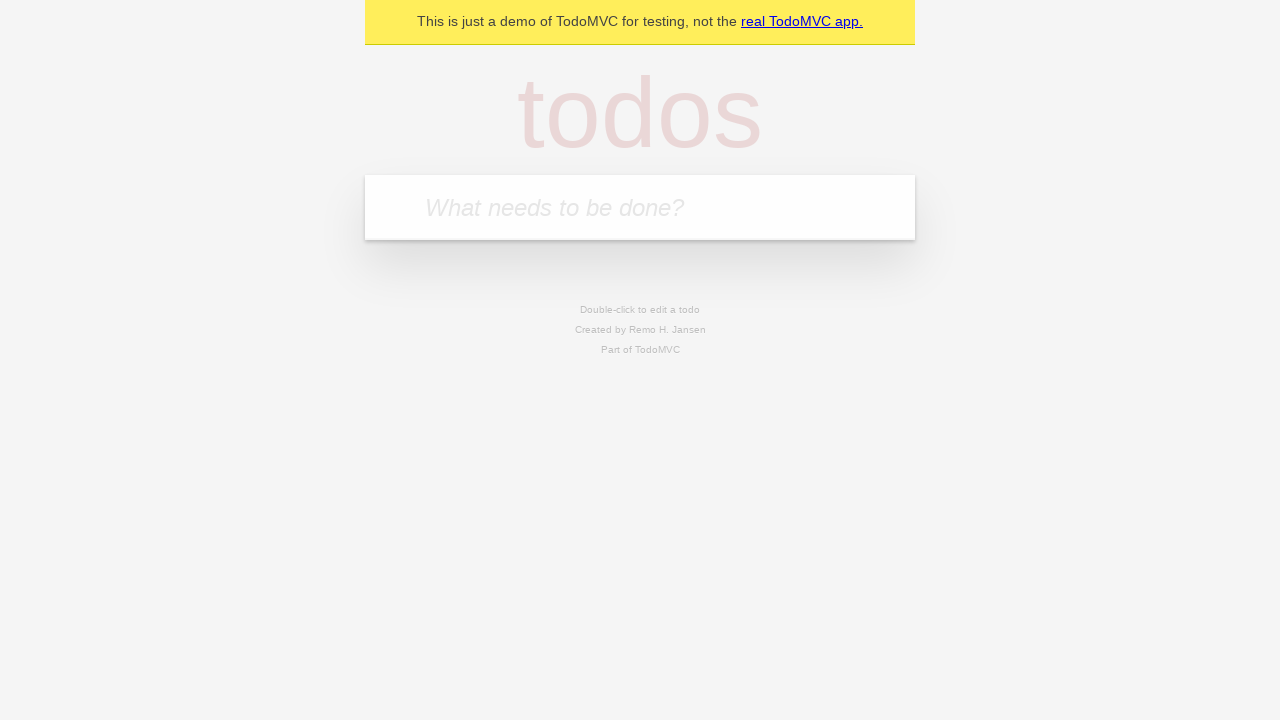

Filled new todo input with 'buy some cheese' on .new-todo
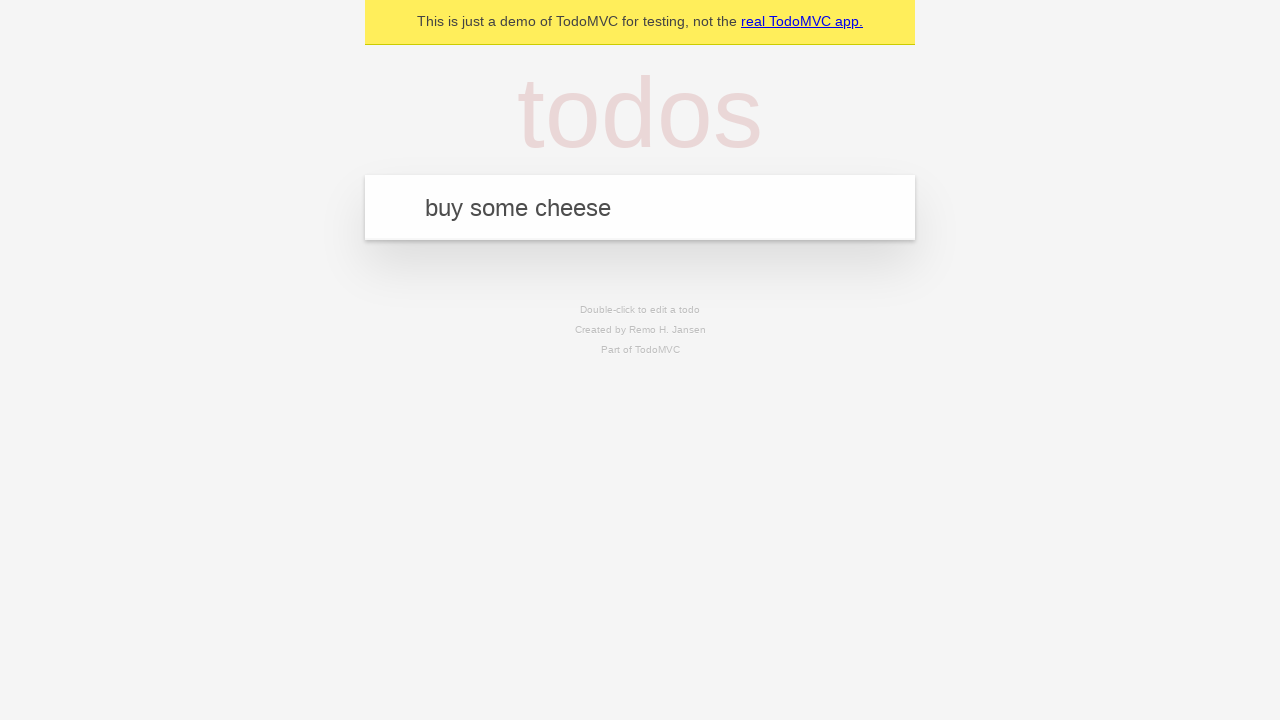

Pressed Enter to add first todo on .new-todo
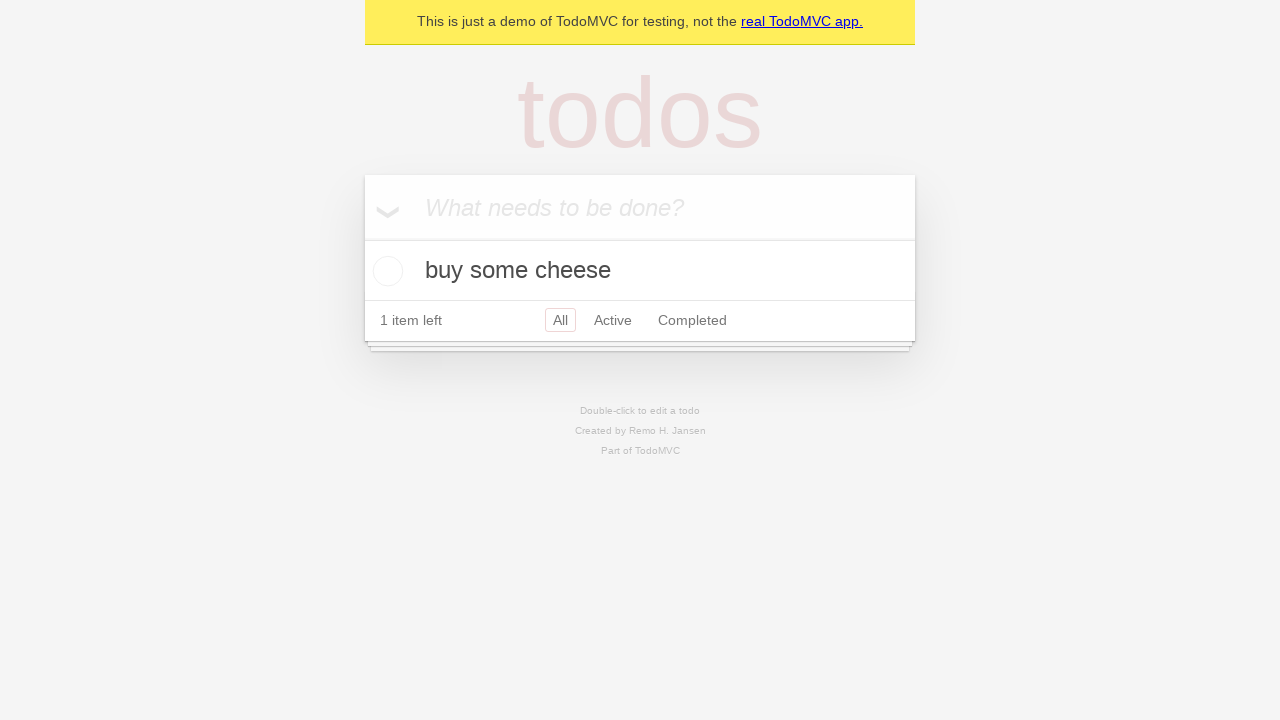

Filled new todo input with 'feed the cat' on .new-todo
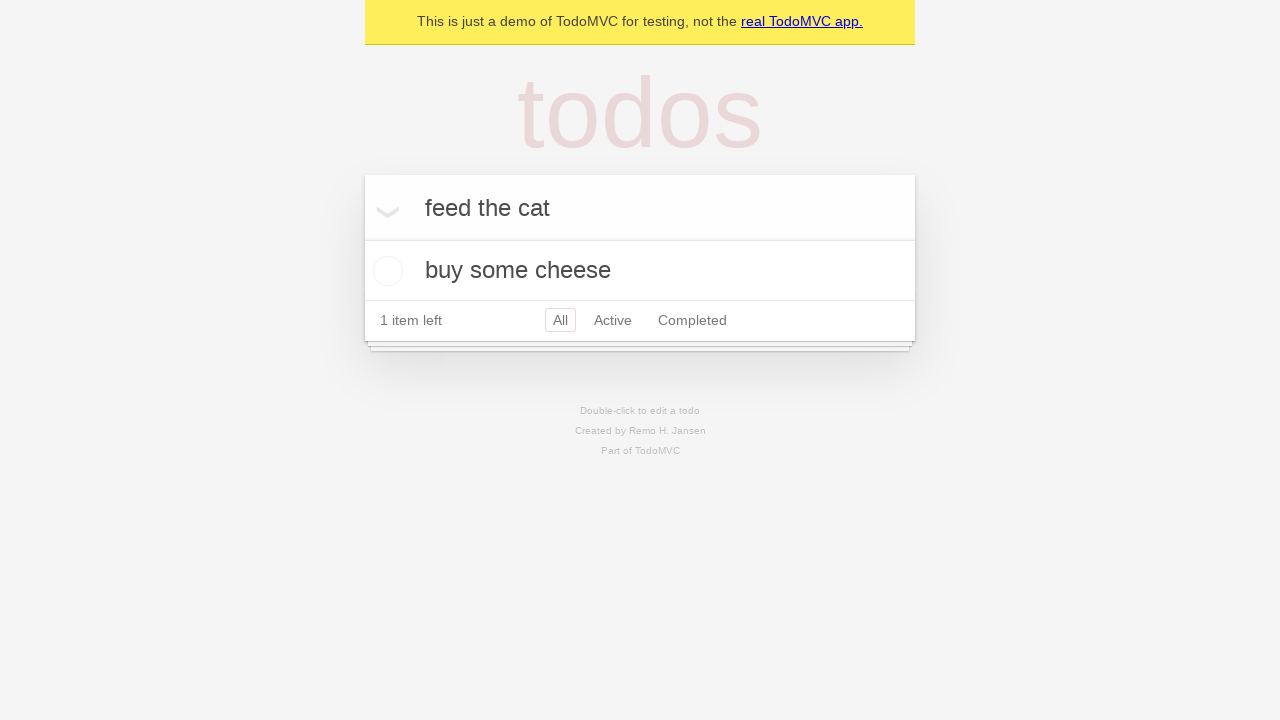

Pressed Enter to add second todo on .new-todo
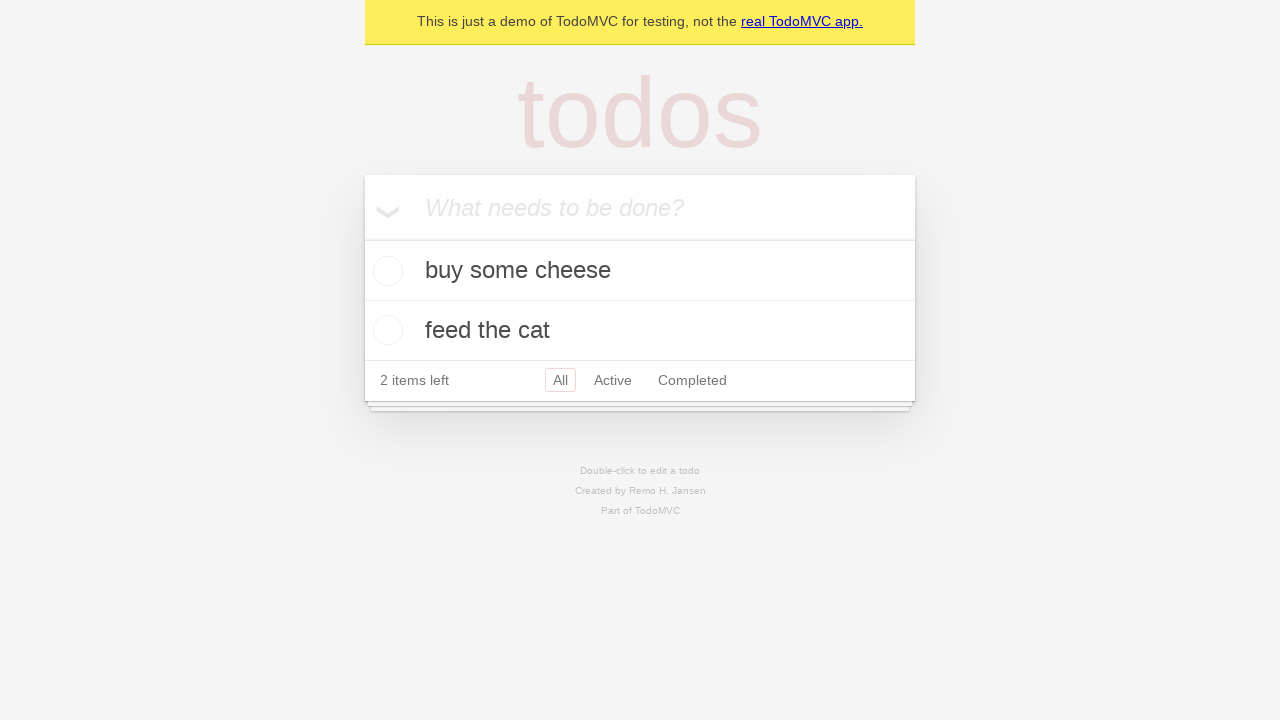

Filled new todo input with 'book a doctors appointment' on .new-todo
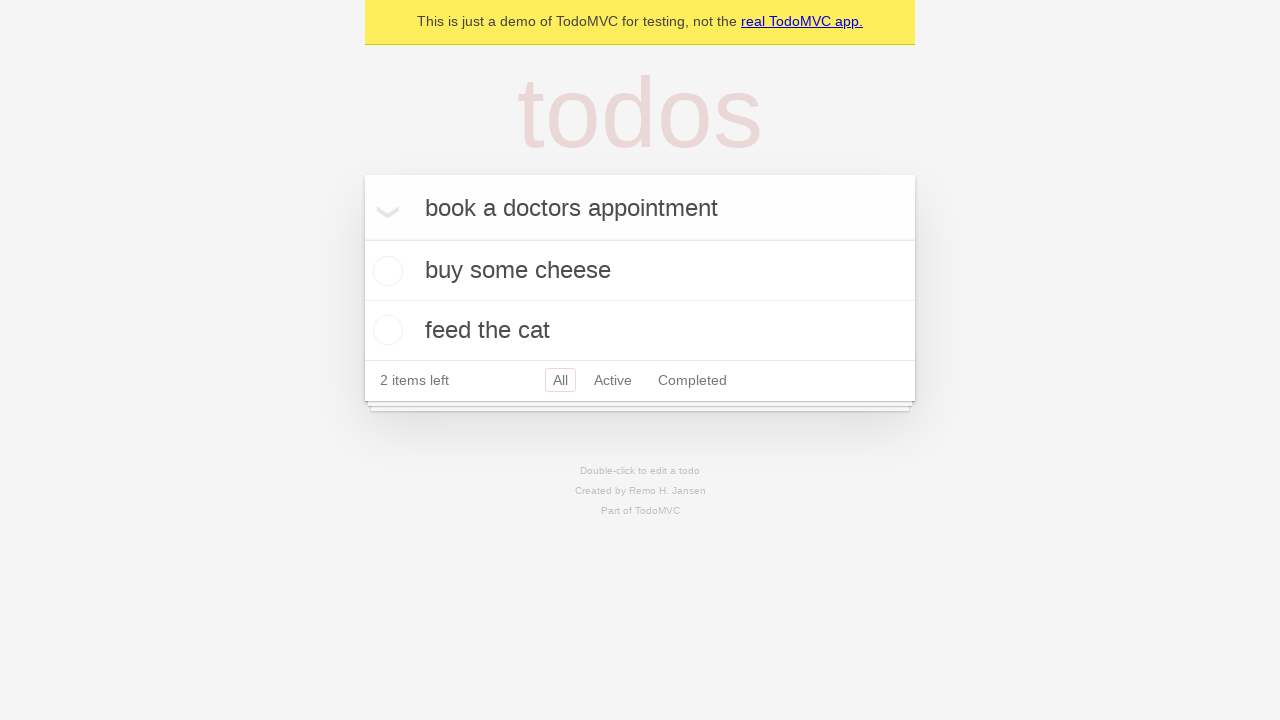

Pressed Enter to add third todo on .new-todo
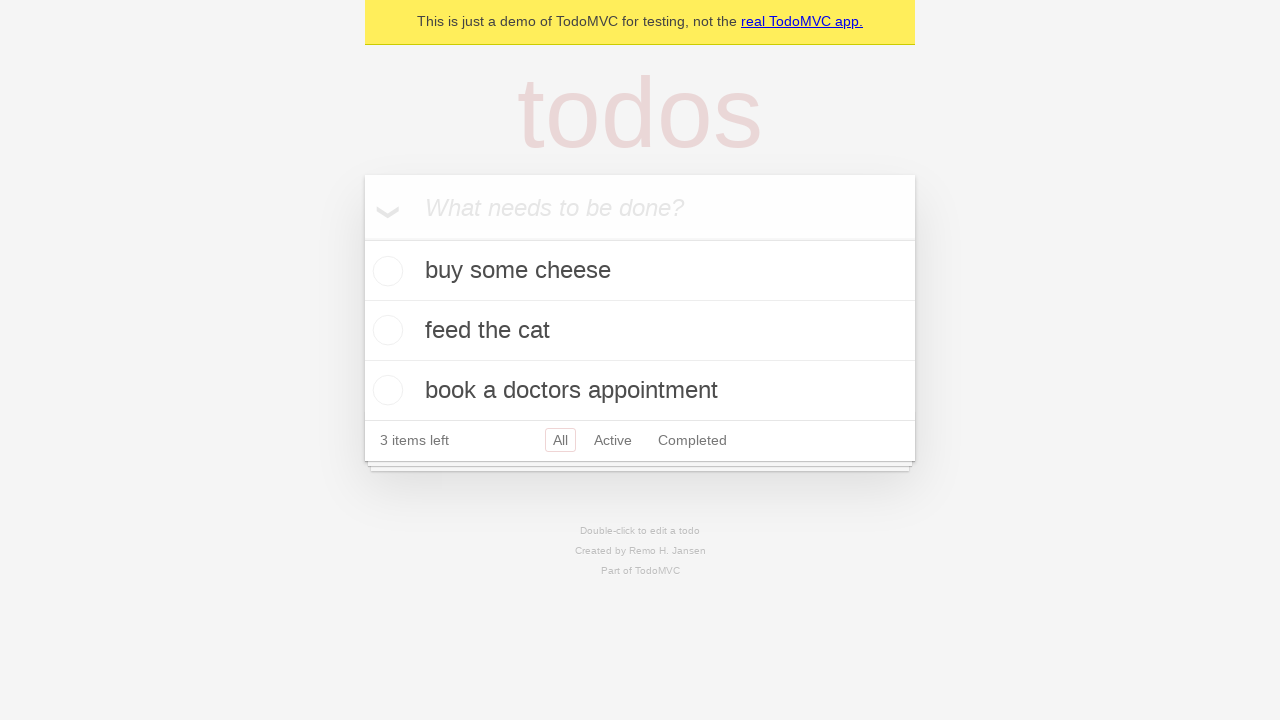

Checked the first todo item as completed at (385, 271) on .todo-list li .toggle >> nth=0
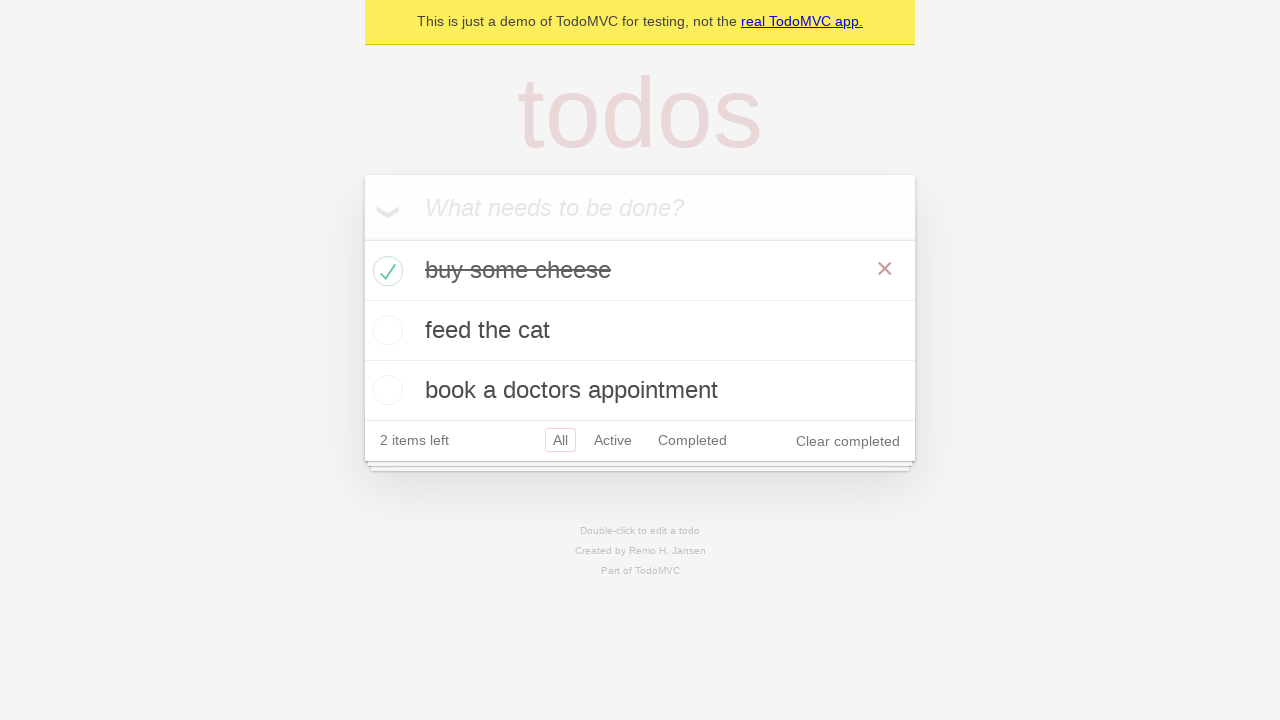

Clicked clear completed button to remove completed item at (848, 441) on .clear-completed
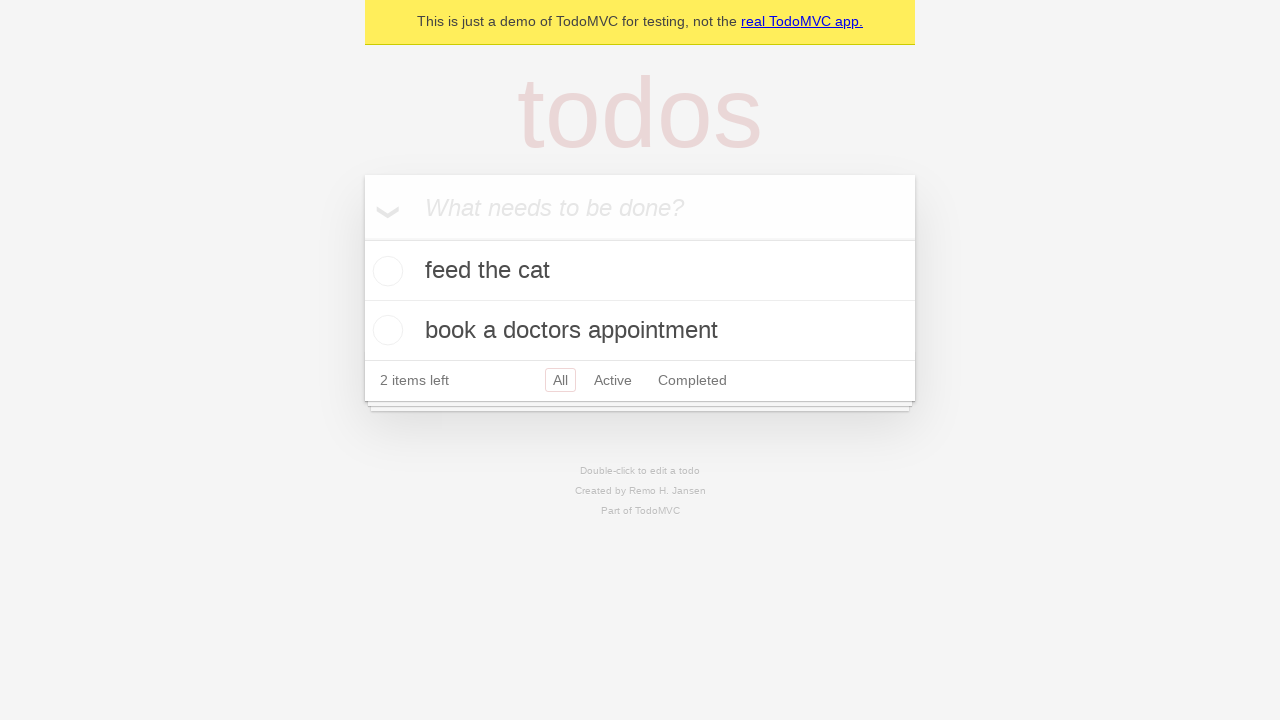

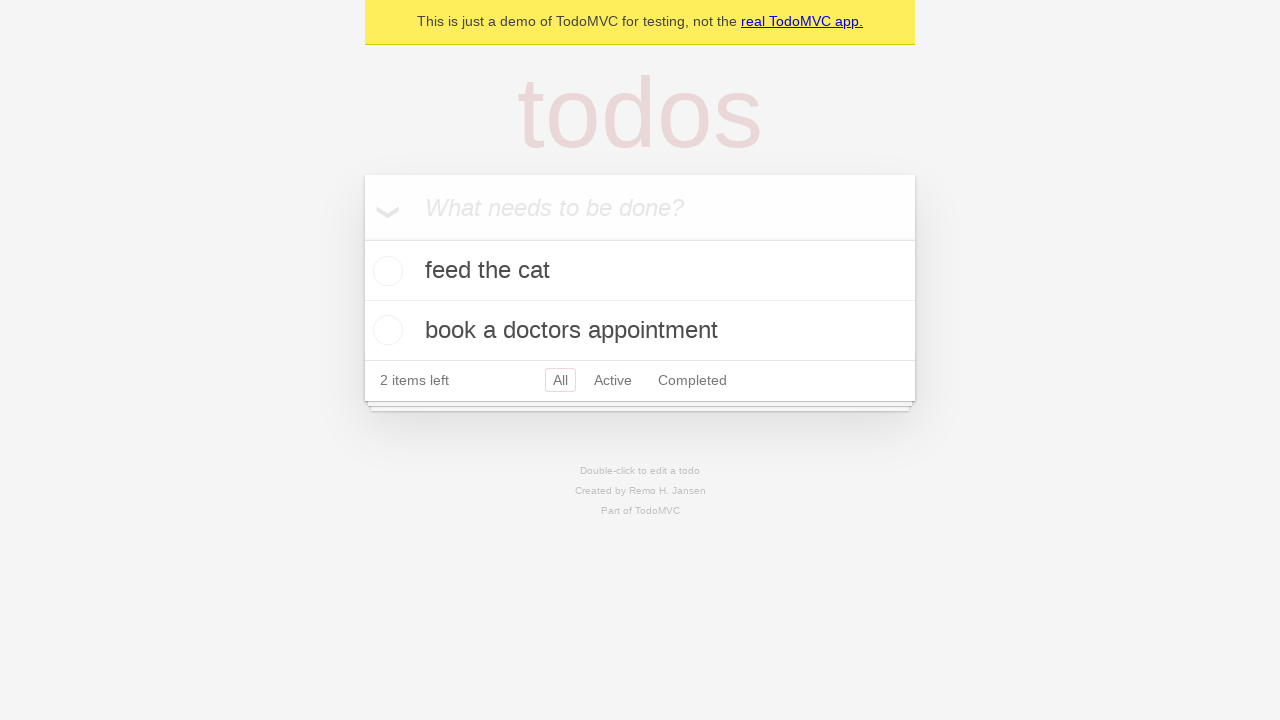